Tests autocomplete dropdown functionality by typing partial text, waiting for suggestions to appear, and selecting a specific country from the dropdown list

Starting URL: https://rahulshettyacademy.com/dropdownsPractise/

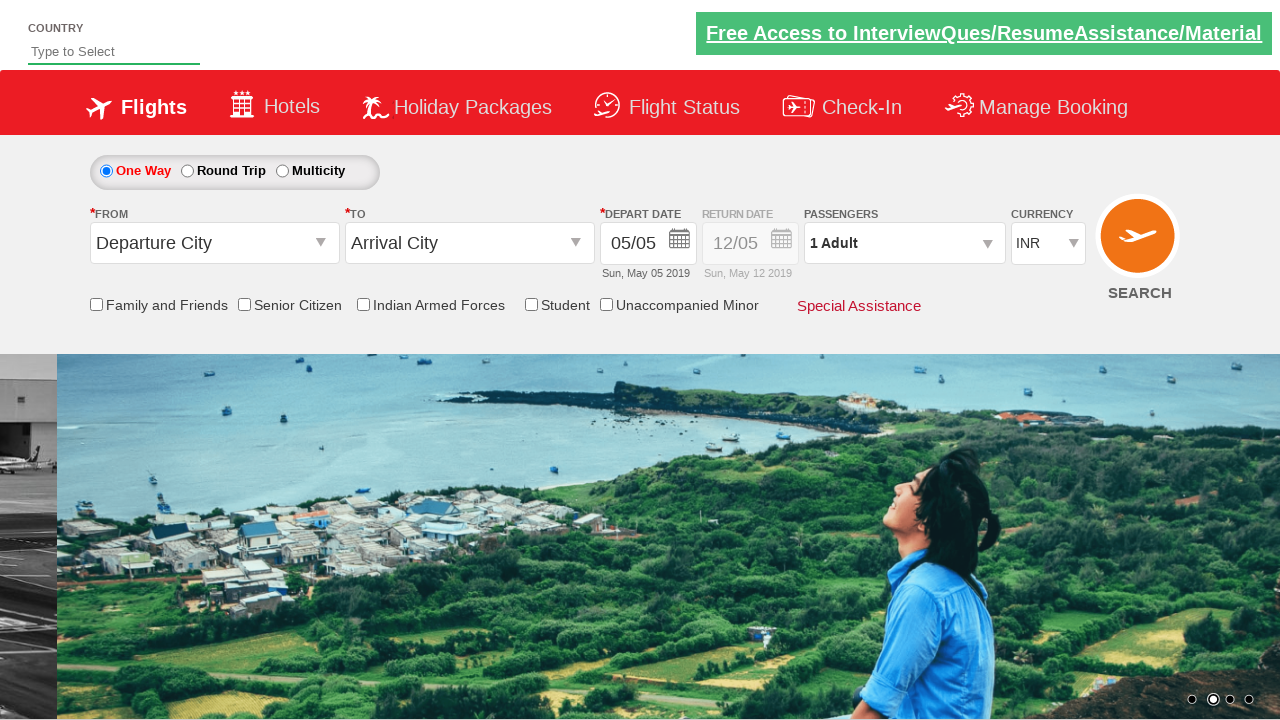

Typed 'ind' in autocomplete field to filter countries on #autosuggest
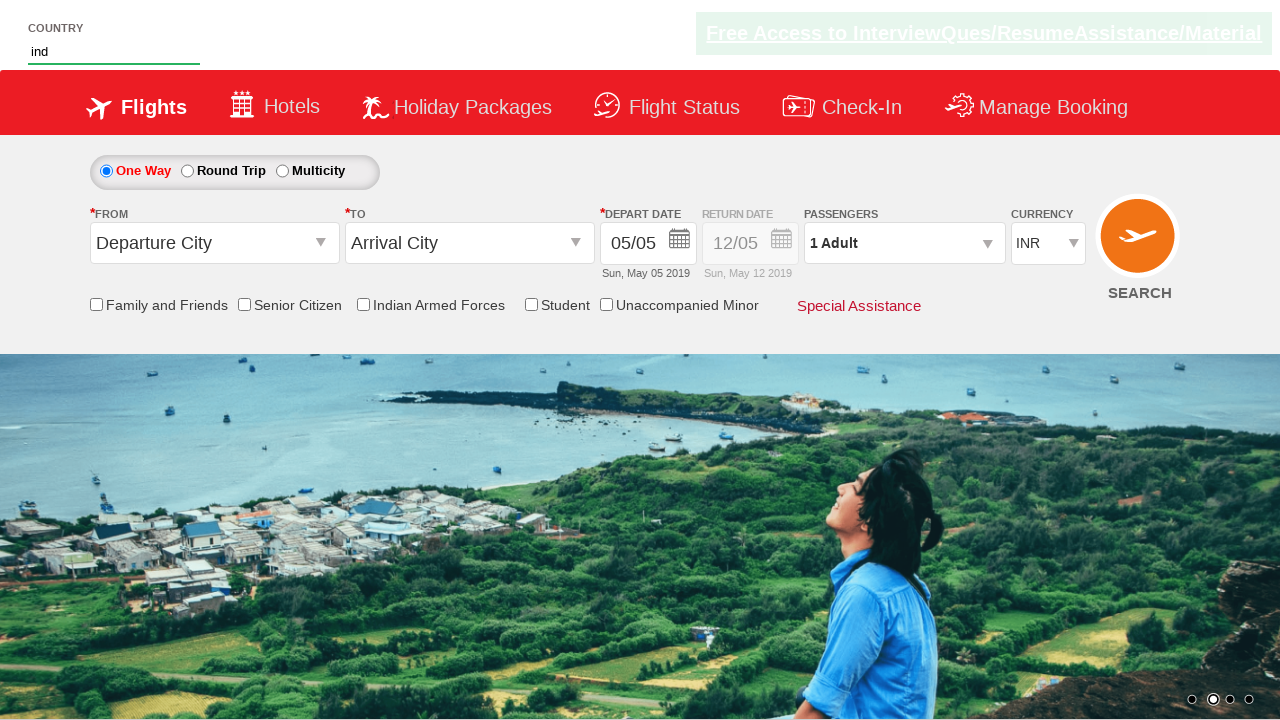

Waited for dropdown suggestions to appear
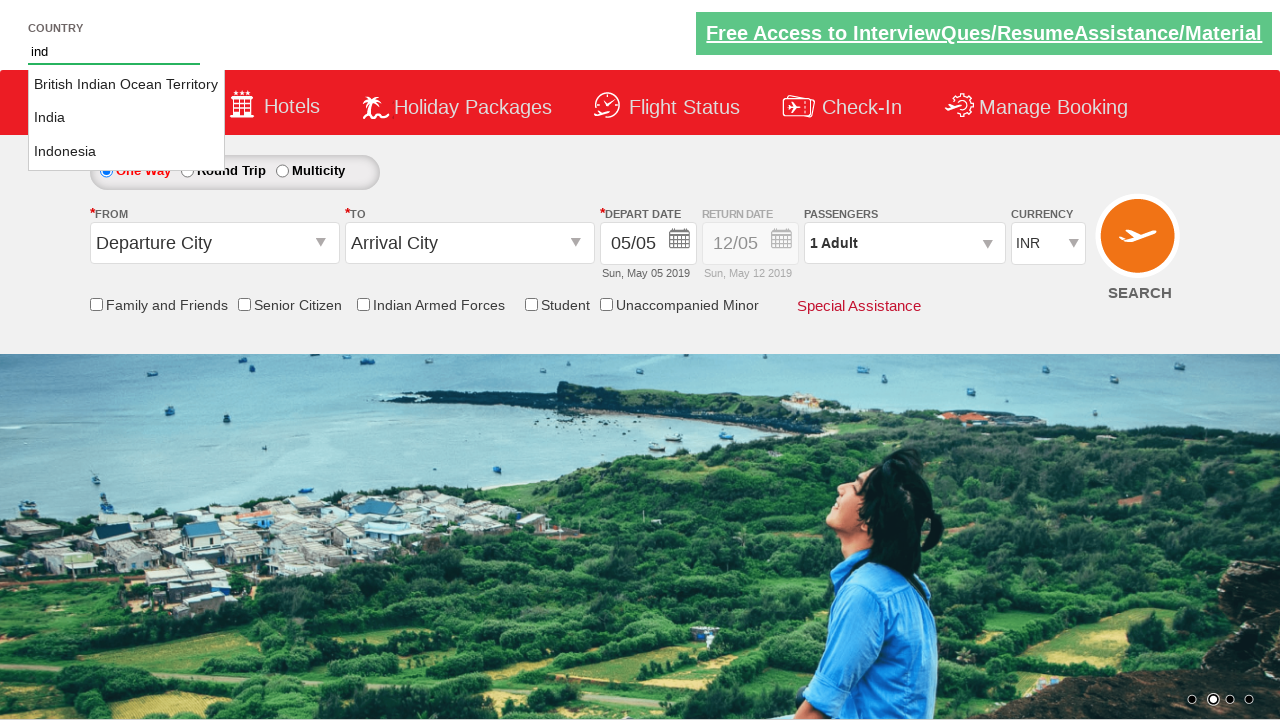

Retrieved all country suggestions from dropdown
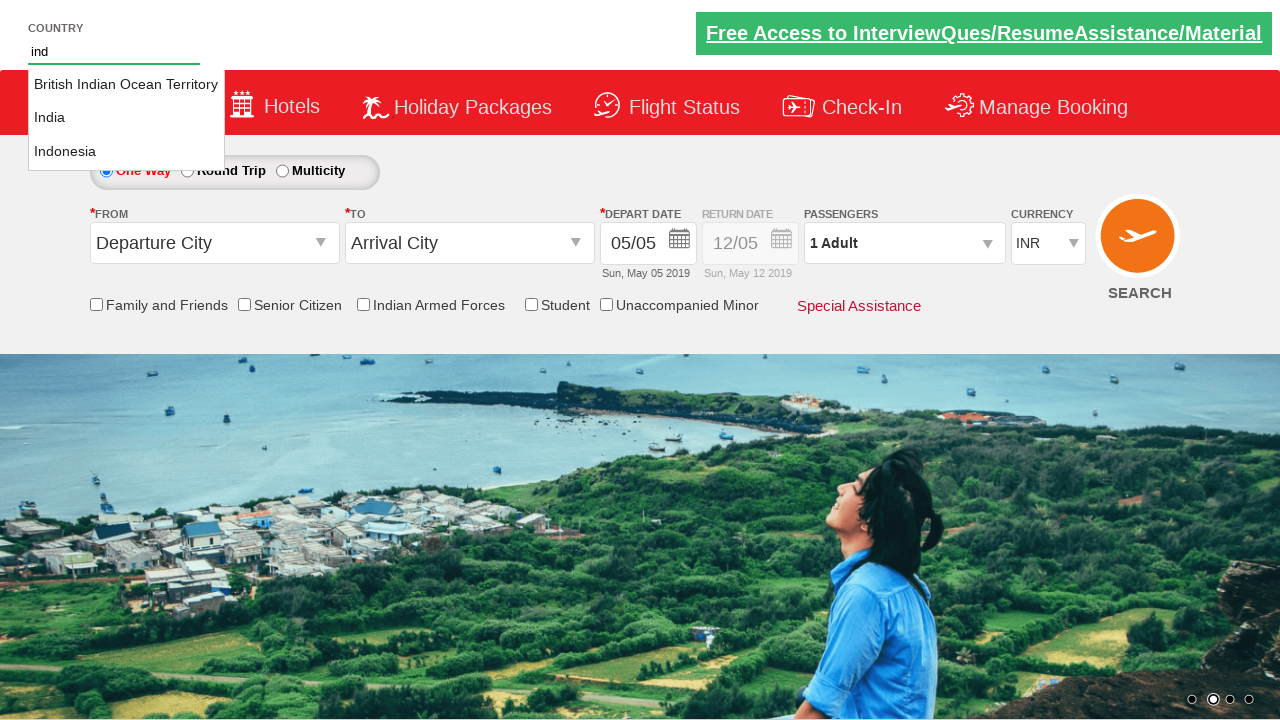

Clicked on 'India' from the dropdown suggestions at (126, 118) on li.ui-menu-item a >> nth=1
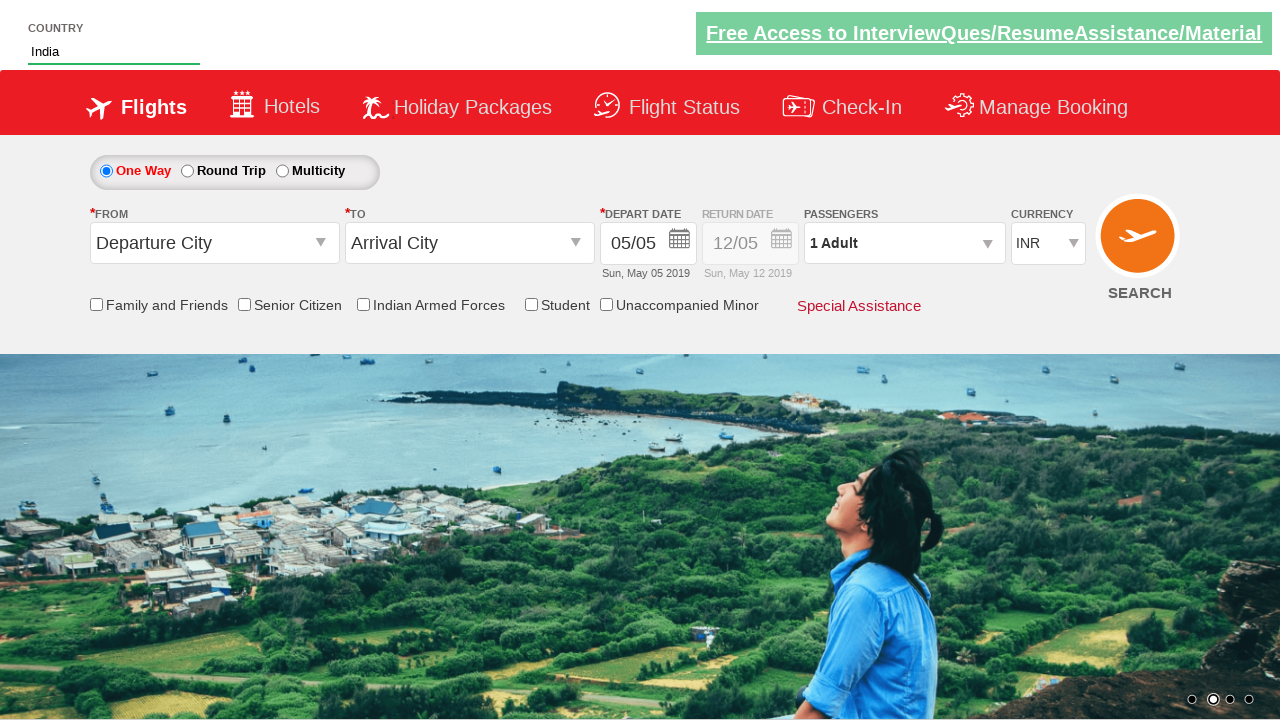

Verified that 'India' is selected in the autocomplete field
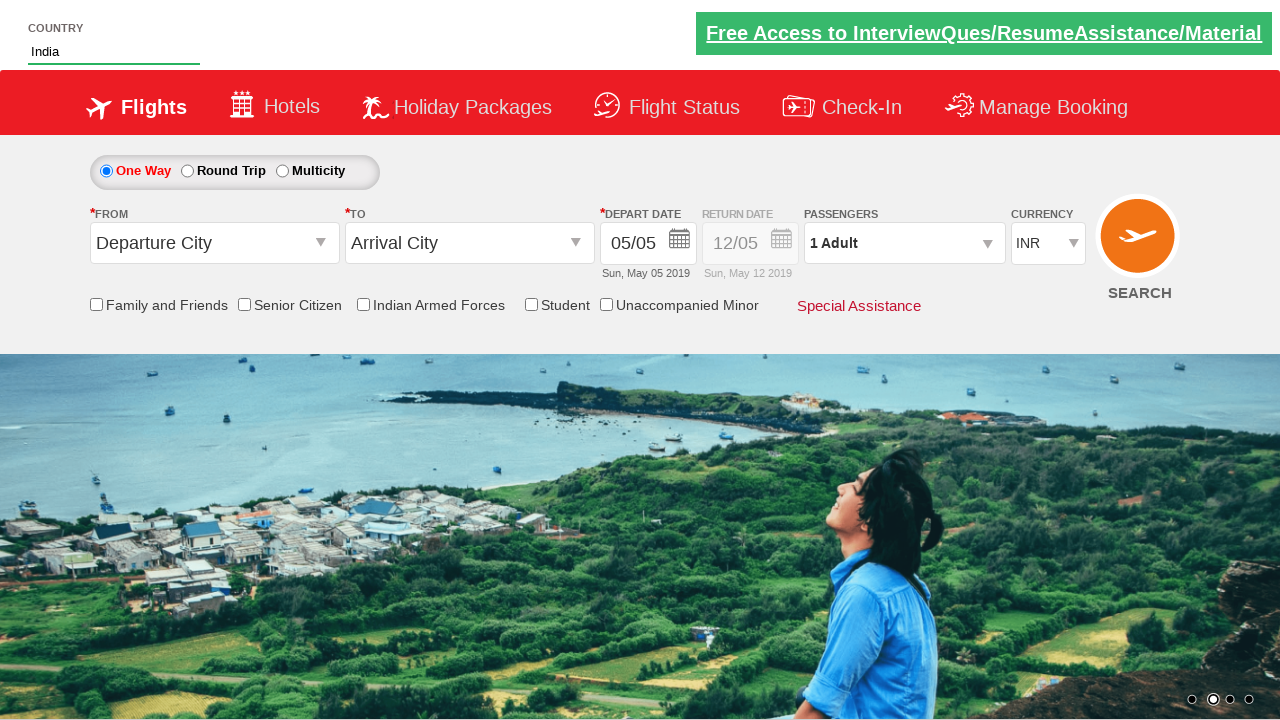

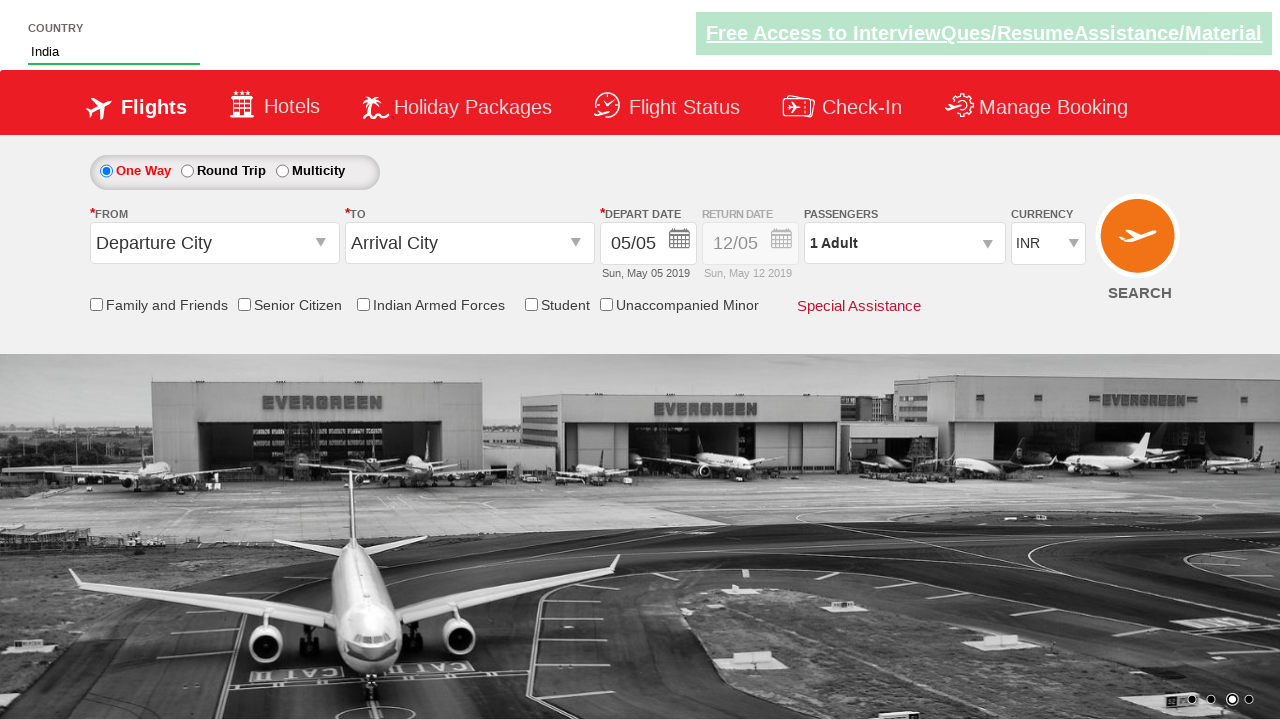